Navigates to Tiki website and retrieves the current URL and page title

Starting URL: https://tiki.vn/

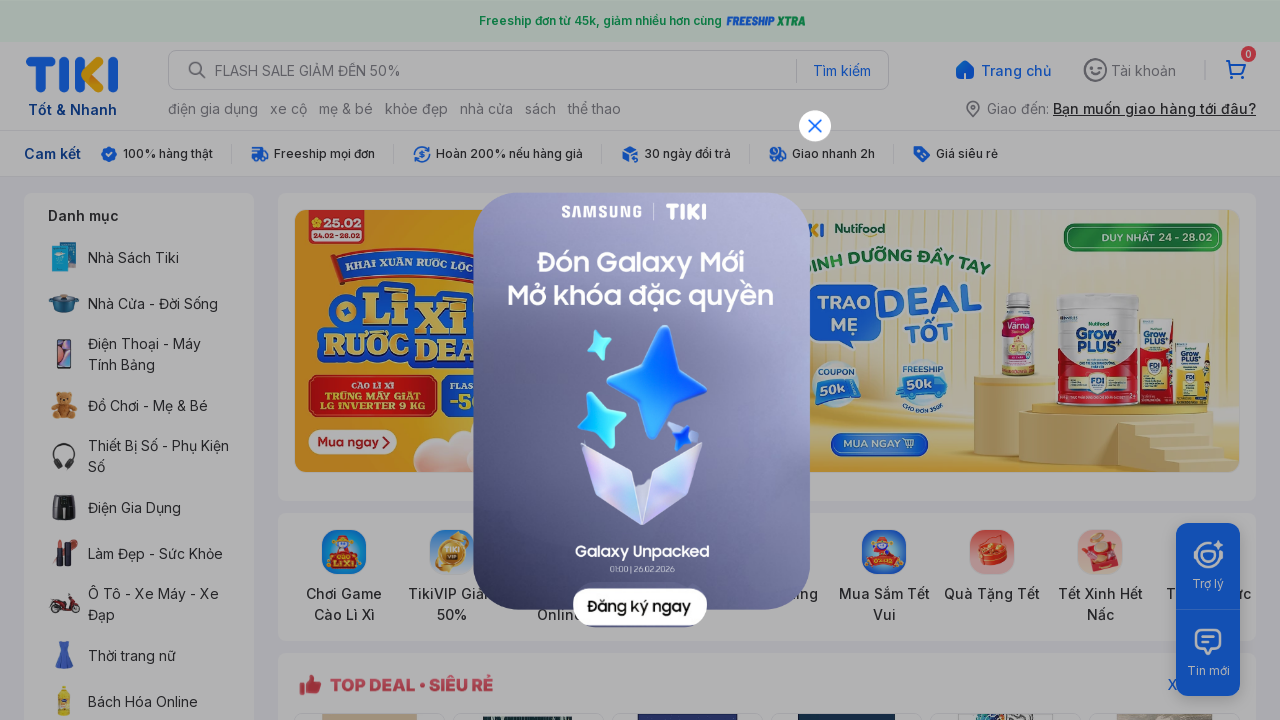

Retrieved current URL from page
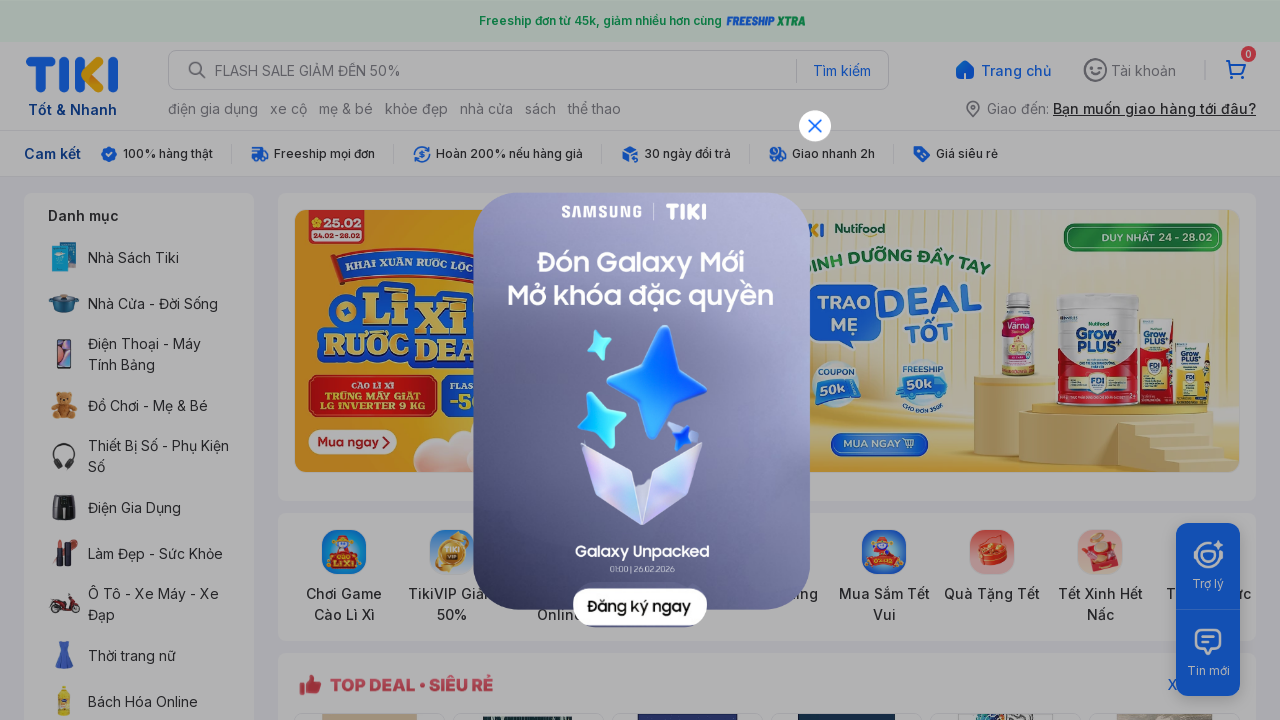

Retrieved page title
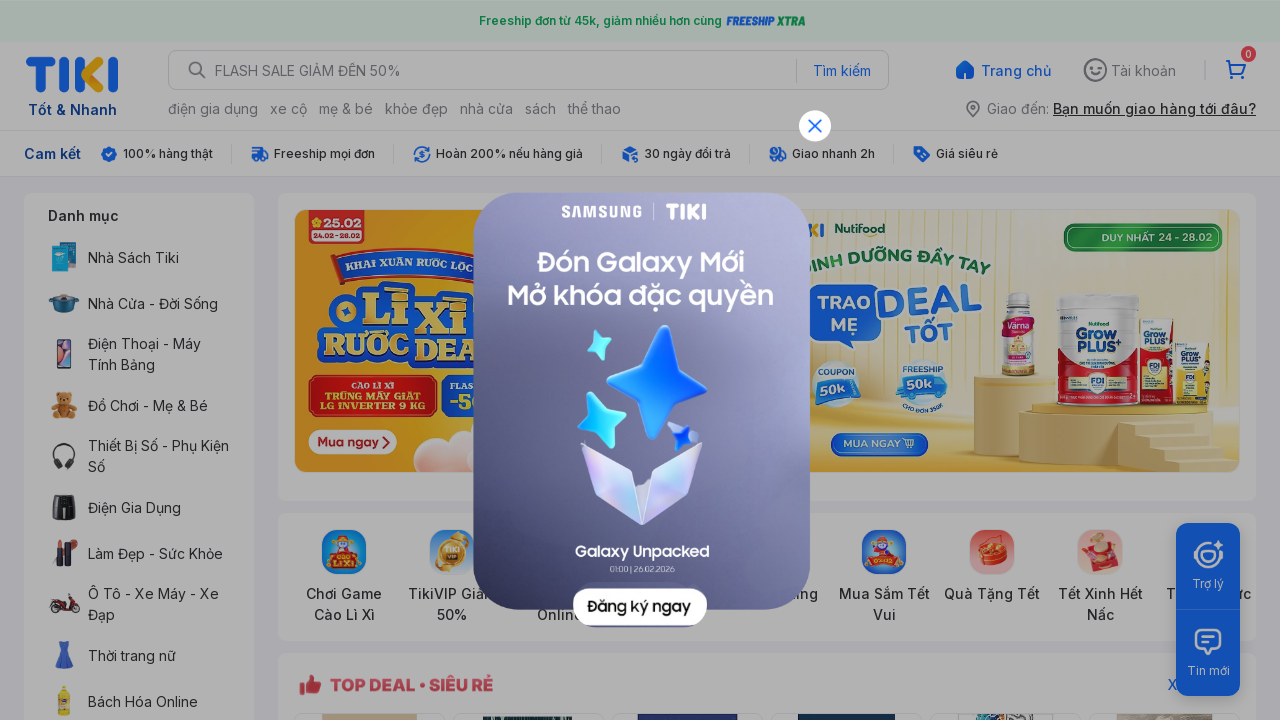

Printed current URL: https://tiki.vn/
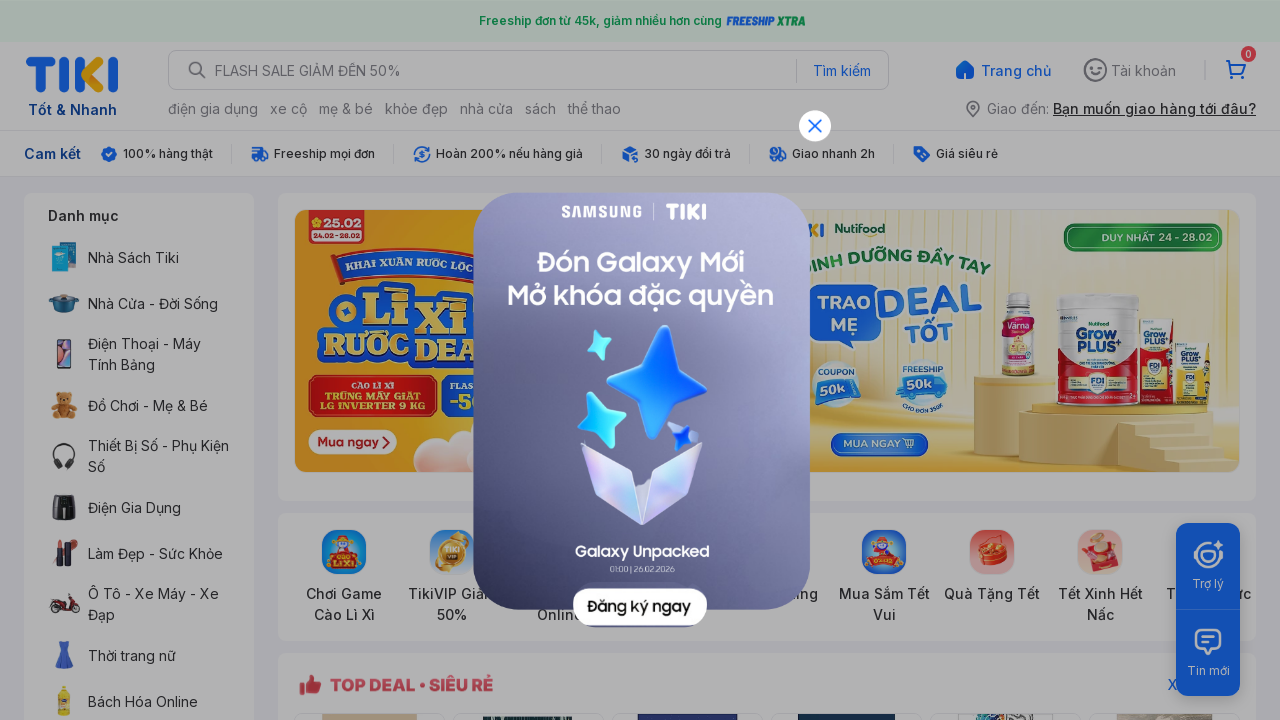

Printed page title: Tiki - Mua hàng online giá tốt, hàng chuẩn, ship nhanh
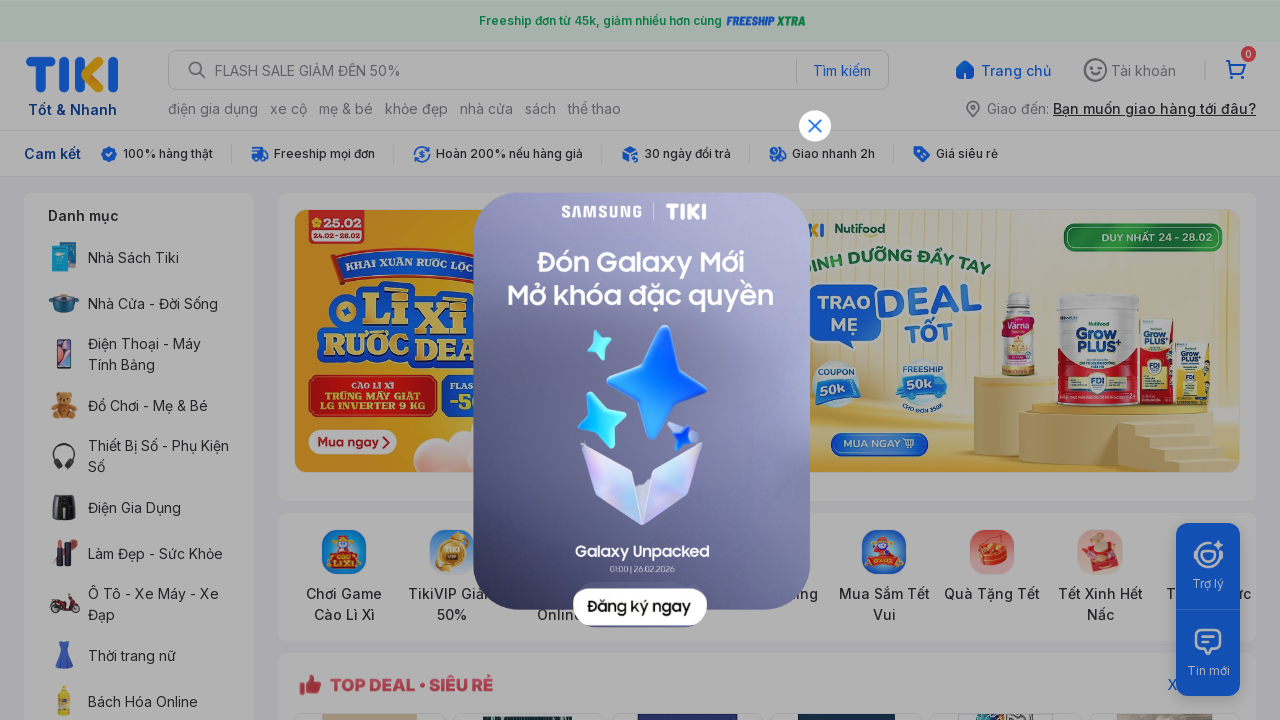

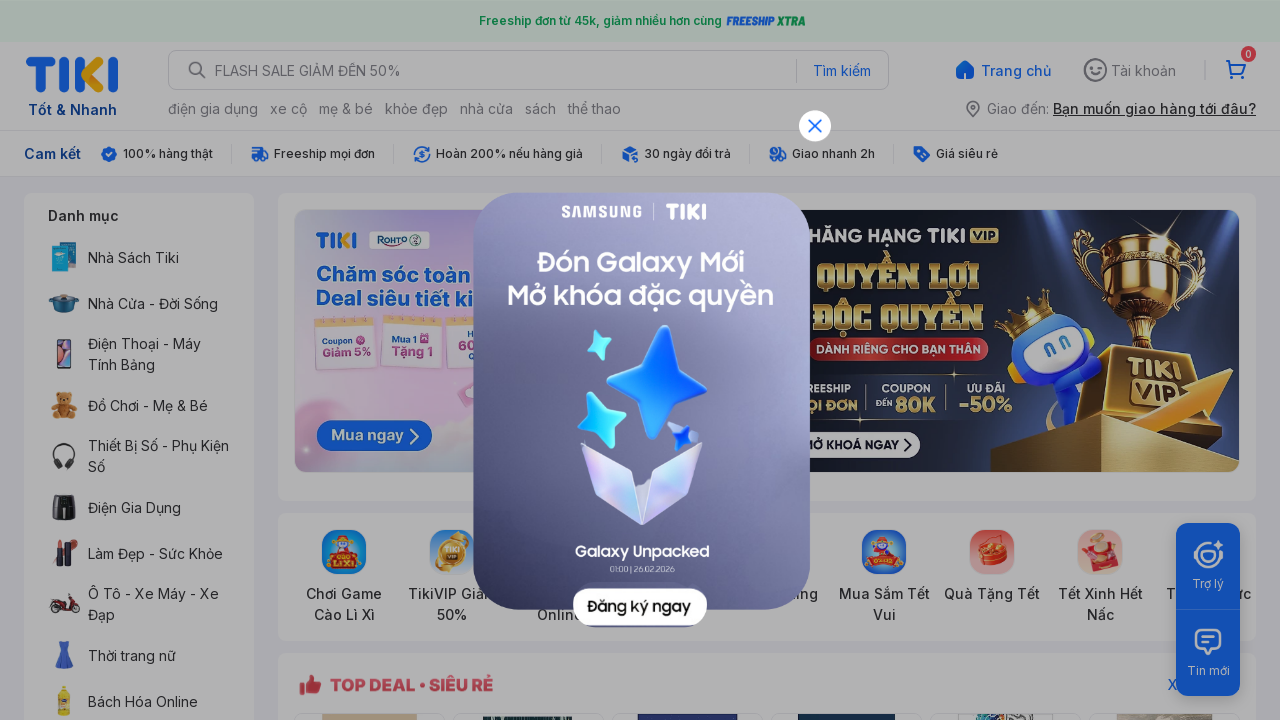